Tests the Python.org website search functionality by entering "pycon" in the search box and verifying that results are returned.

Starting URL: http://www.python.org

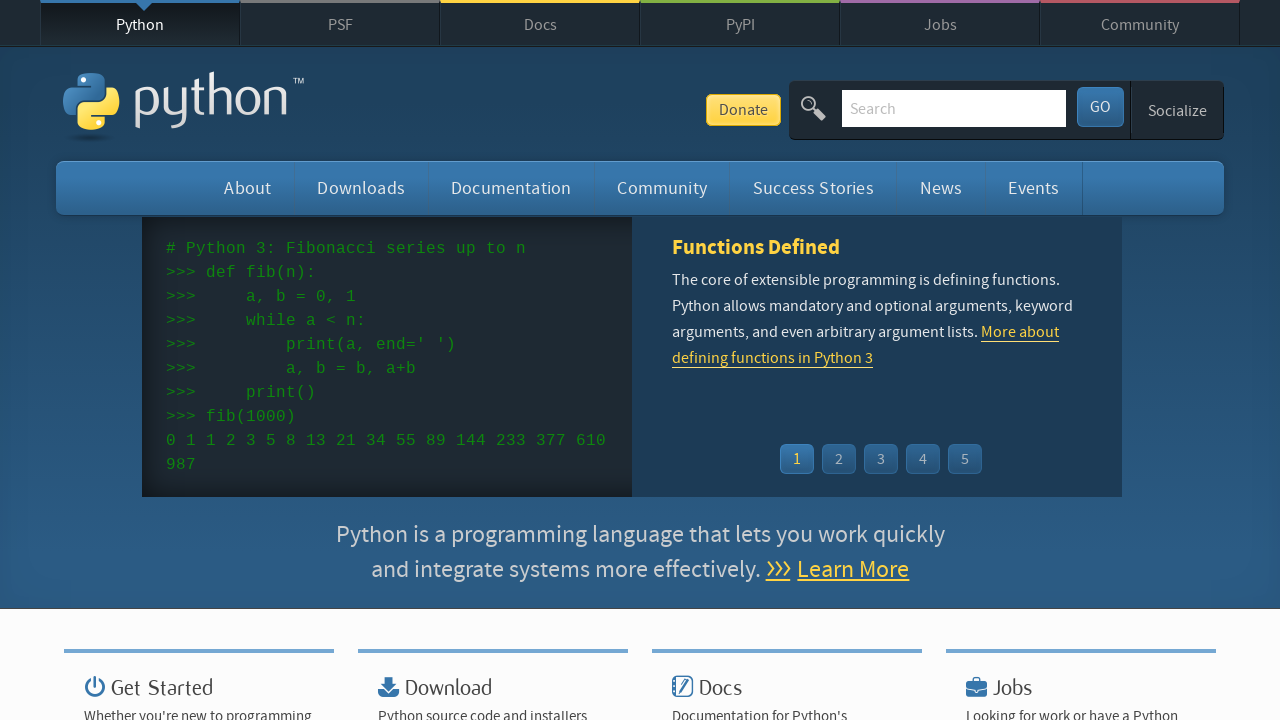

Verified 'Python' is in page title
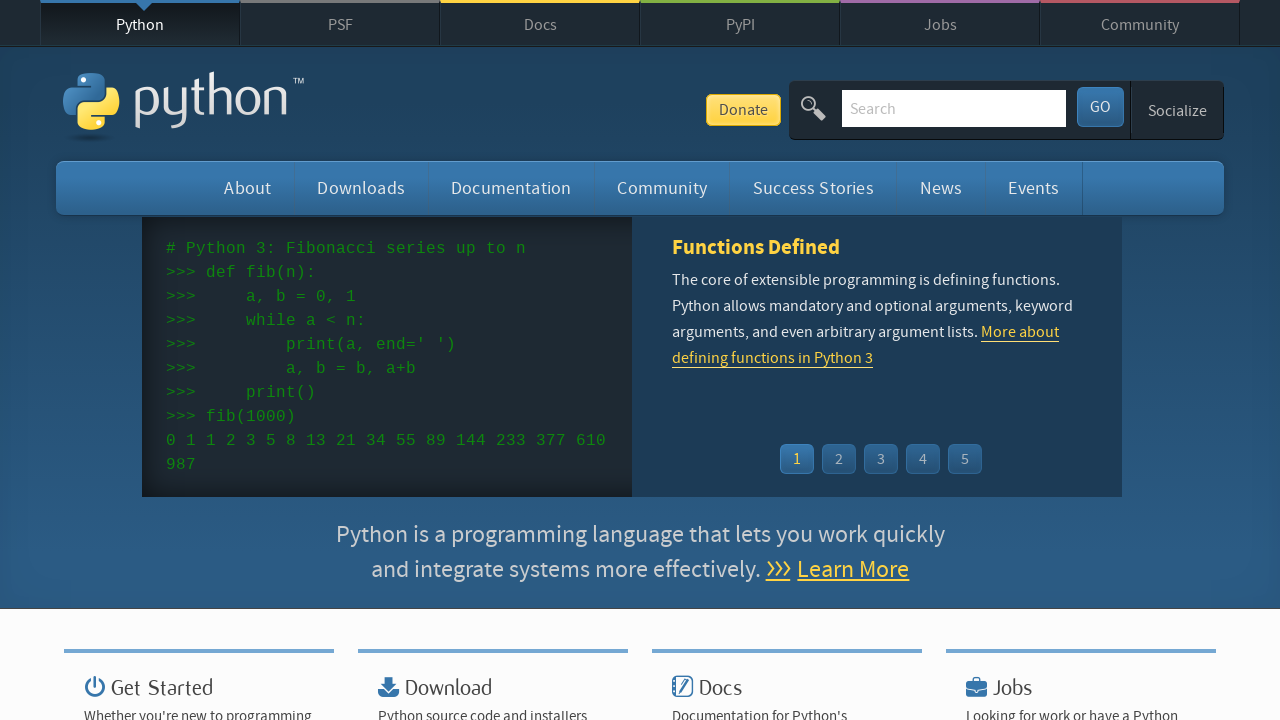

Filled search box with 'pycon' on input[name='q']
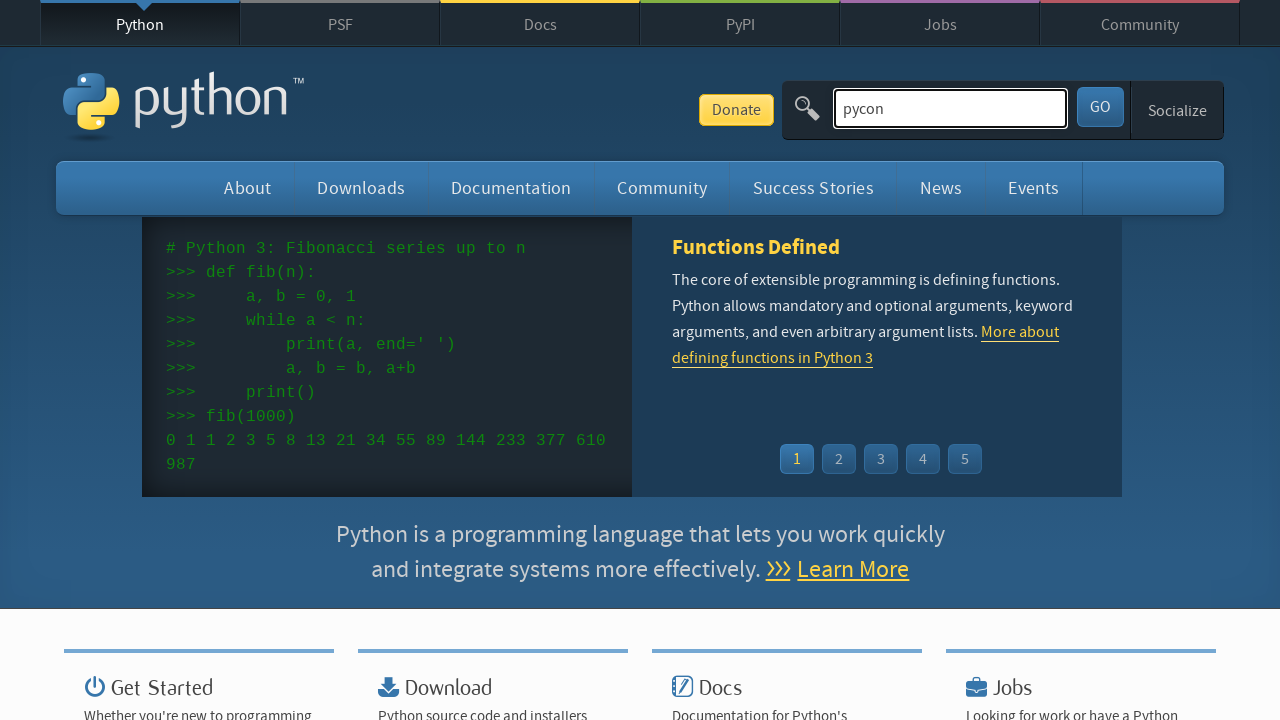

Pressed Enter to submit search query on input[name='q']
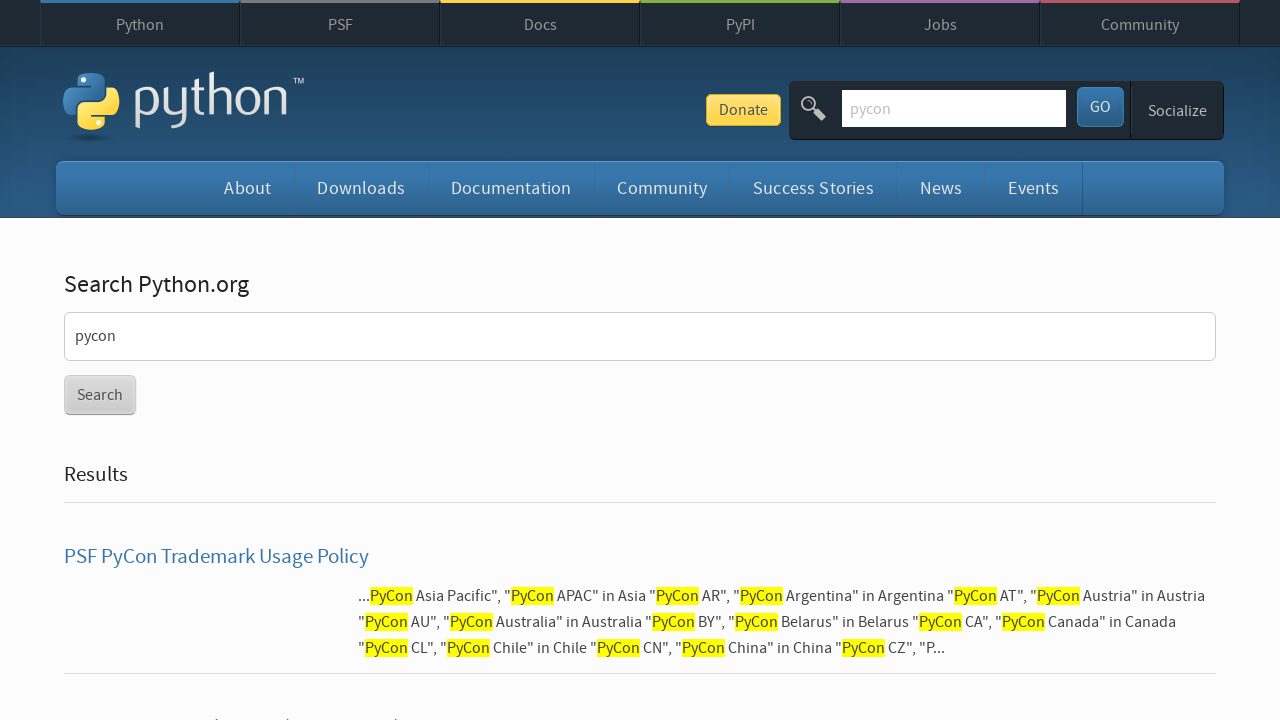

Waited for network to be idle and results to load
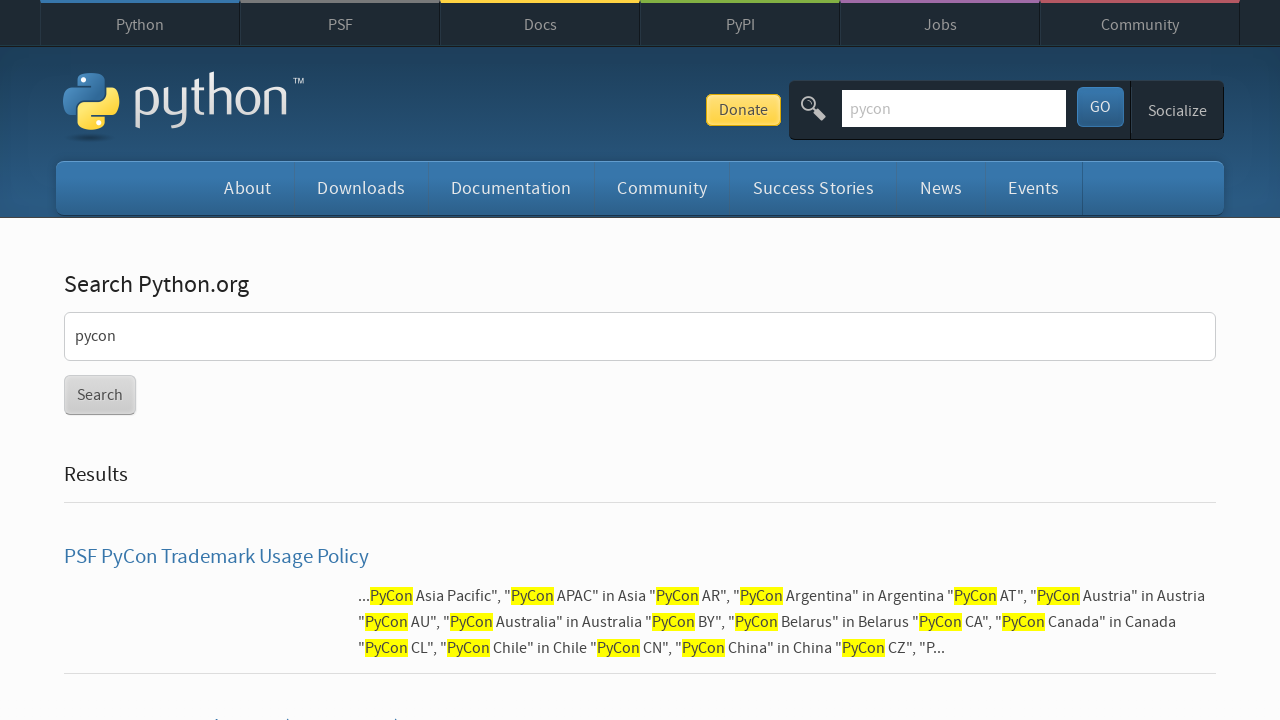

Verified search results were found (no 'No results found' message)
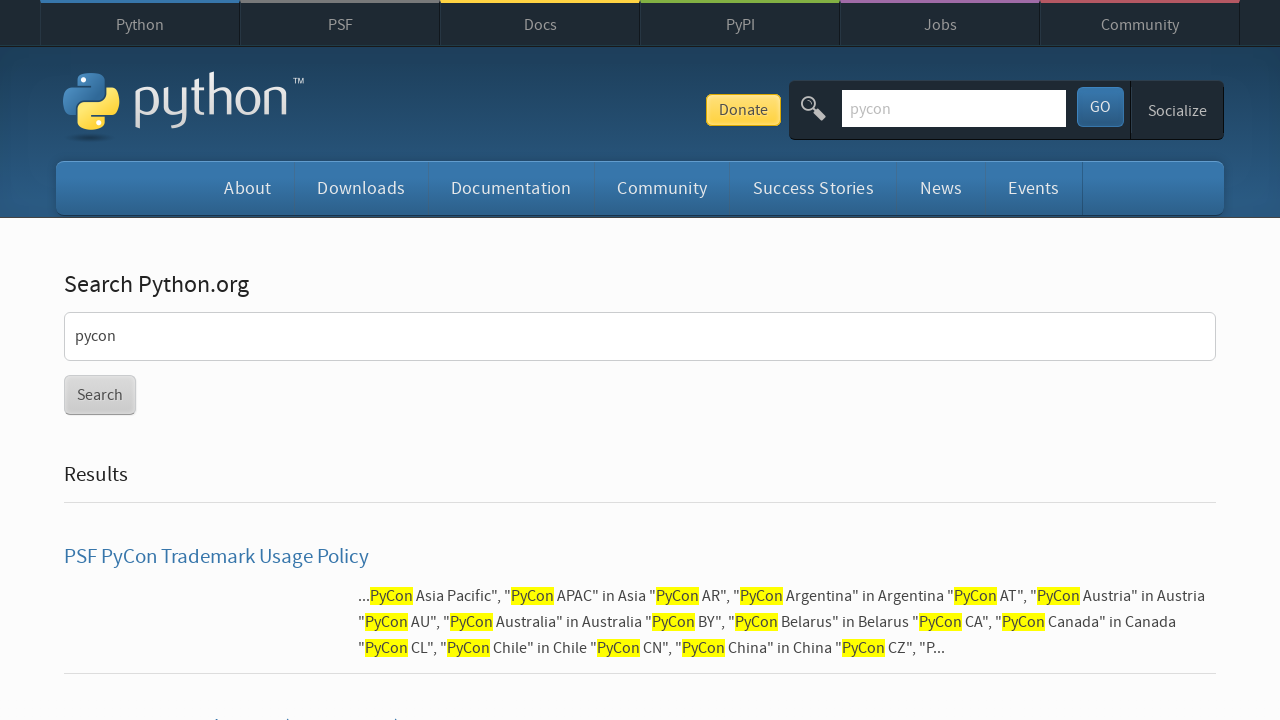

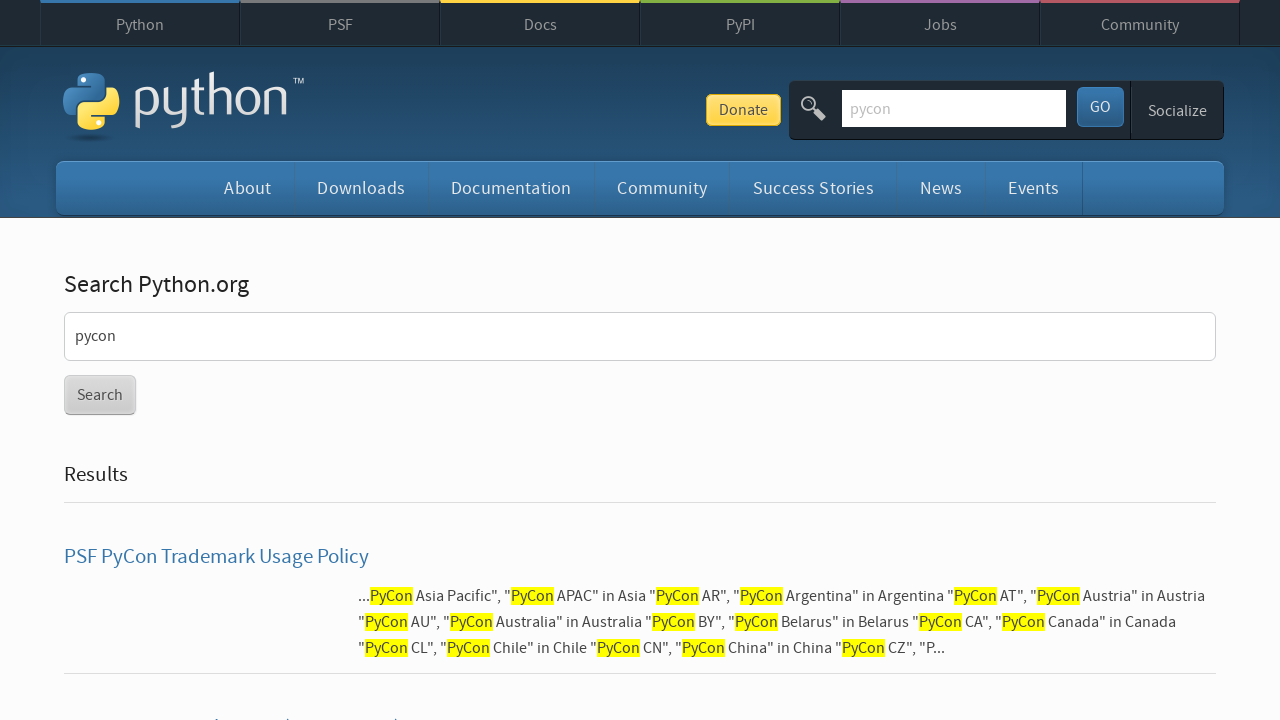